Tests dynamic loading functionality by clicking a button and waiting for content to appear

Starting URL: https://the-internet.herokuapp.com/dynamic_loading/1

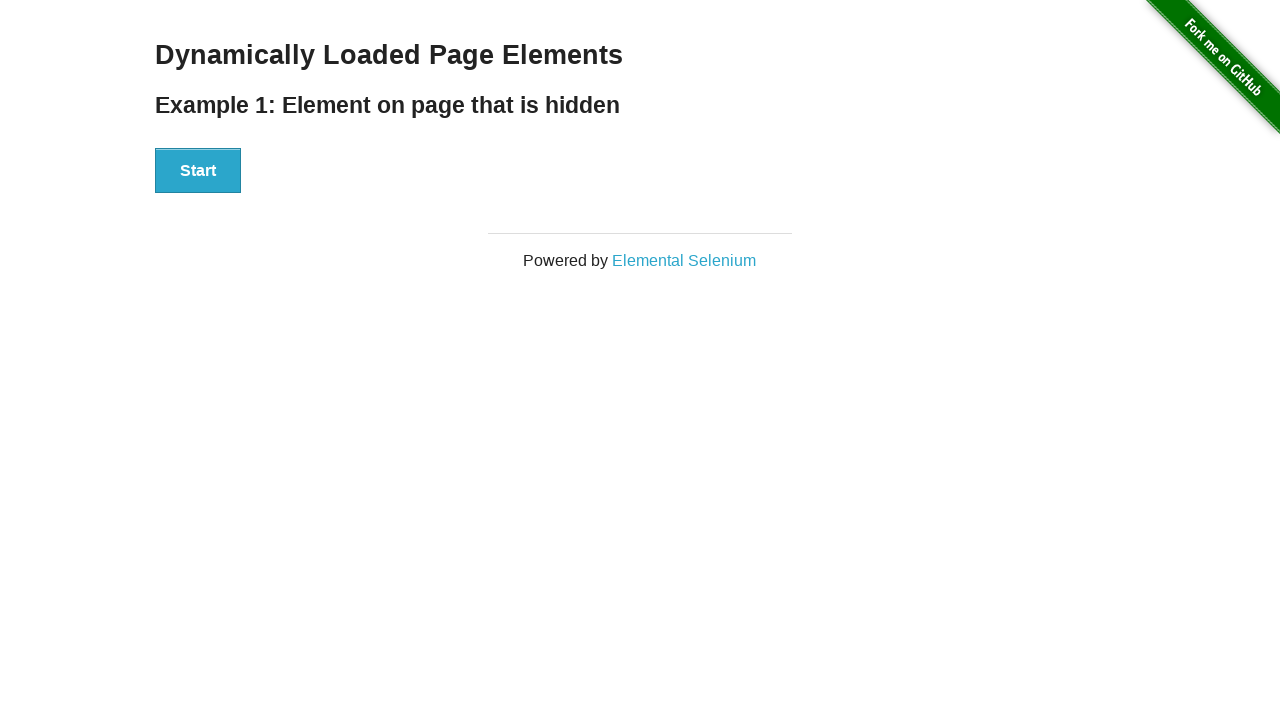

Clicked start button to trigger dynamic loading at (198, 171) on xpath=//div[@id='start']/button
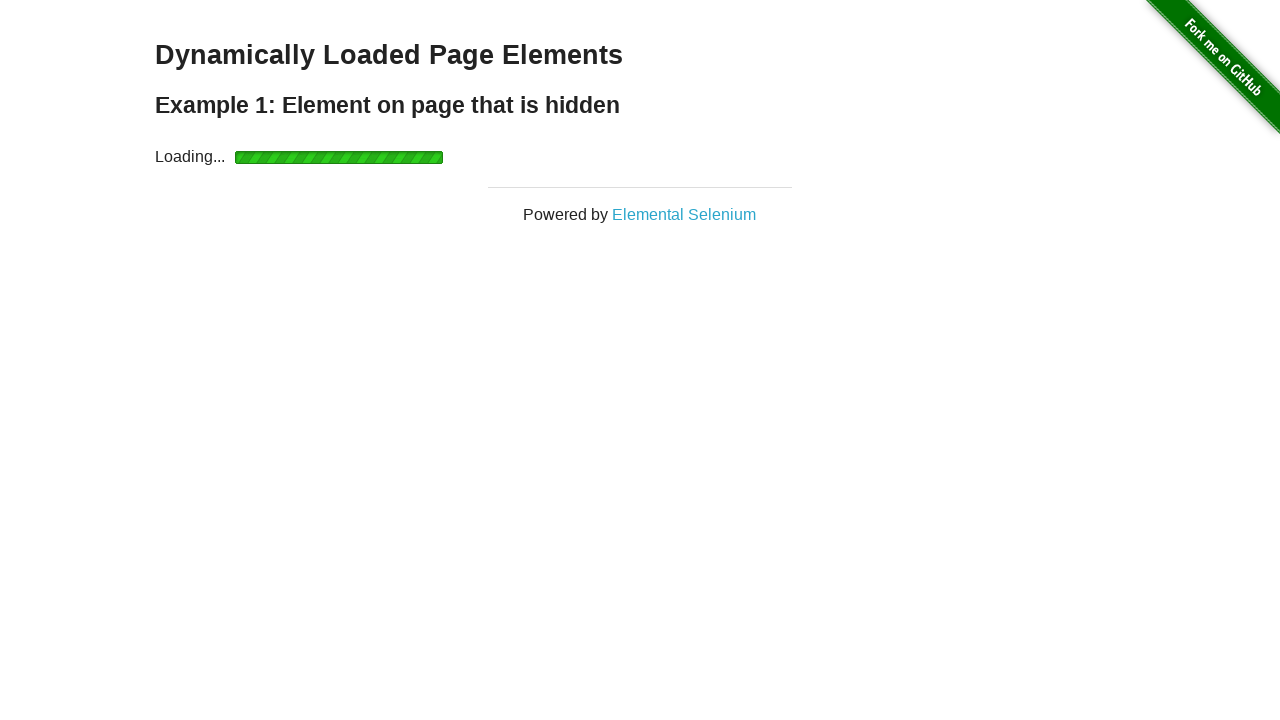

Waited for dynamically loaded content to appear
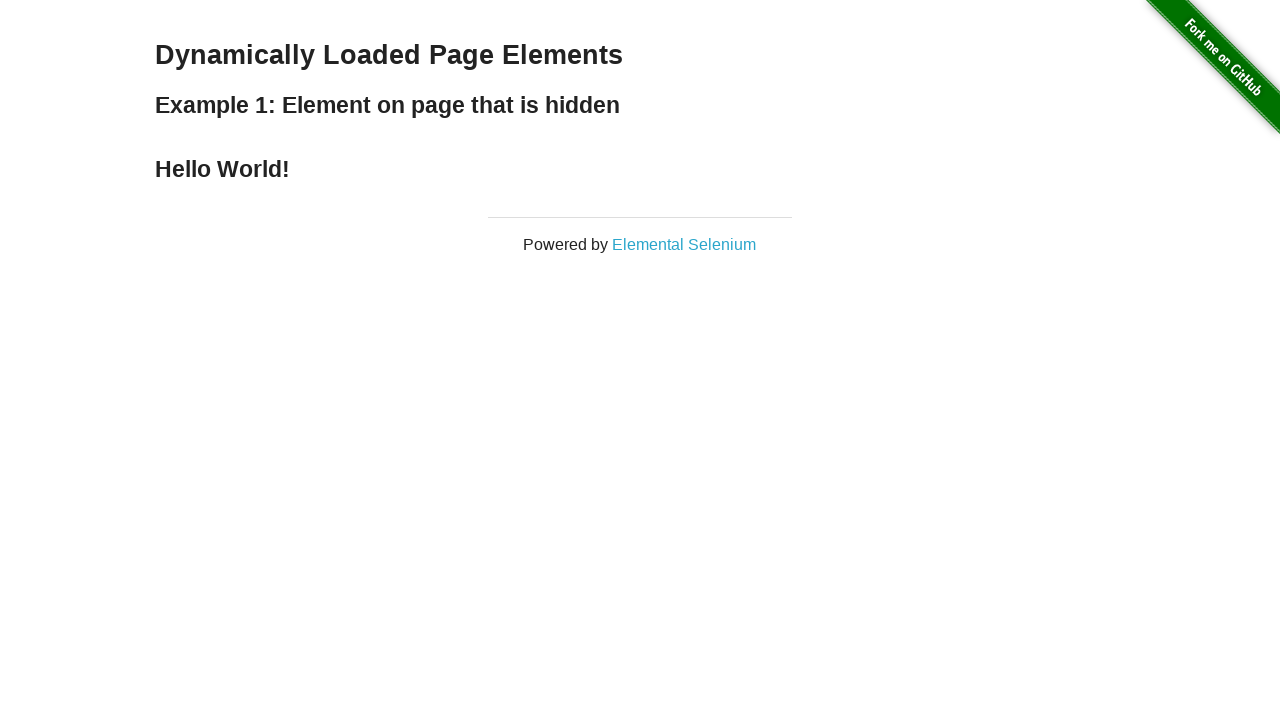

Verified loaded text equals 'Hello World!'
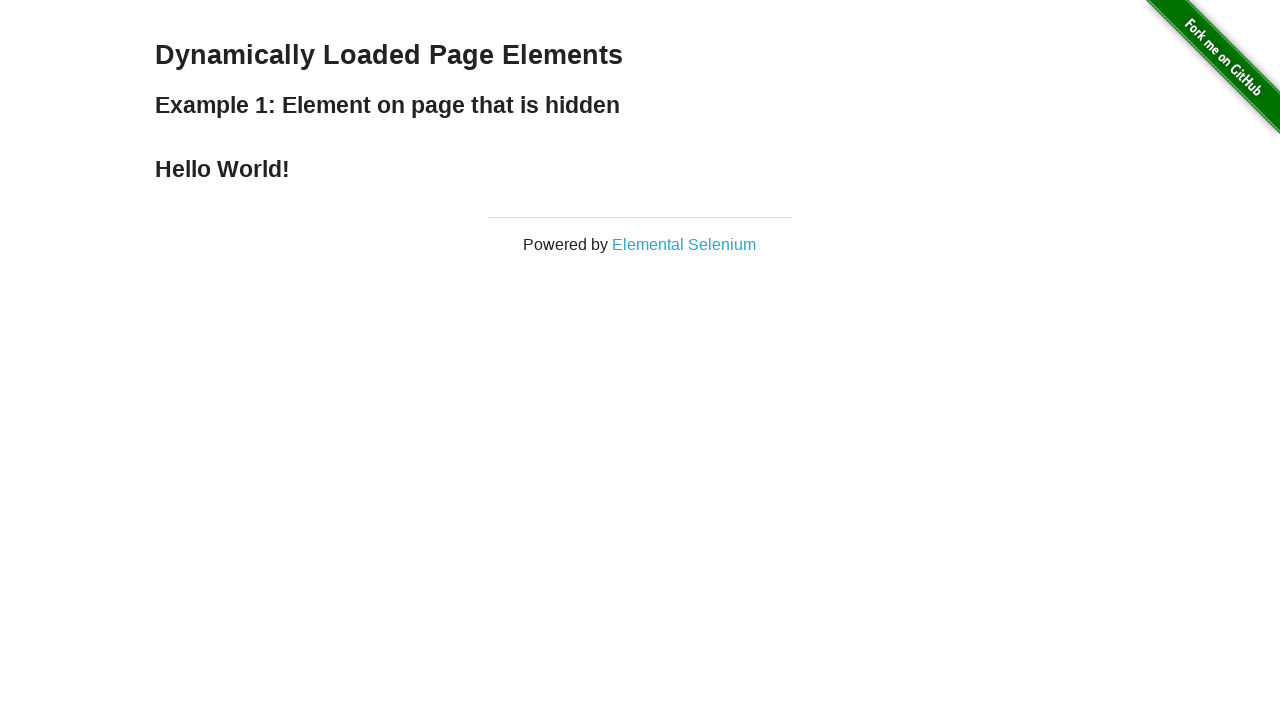

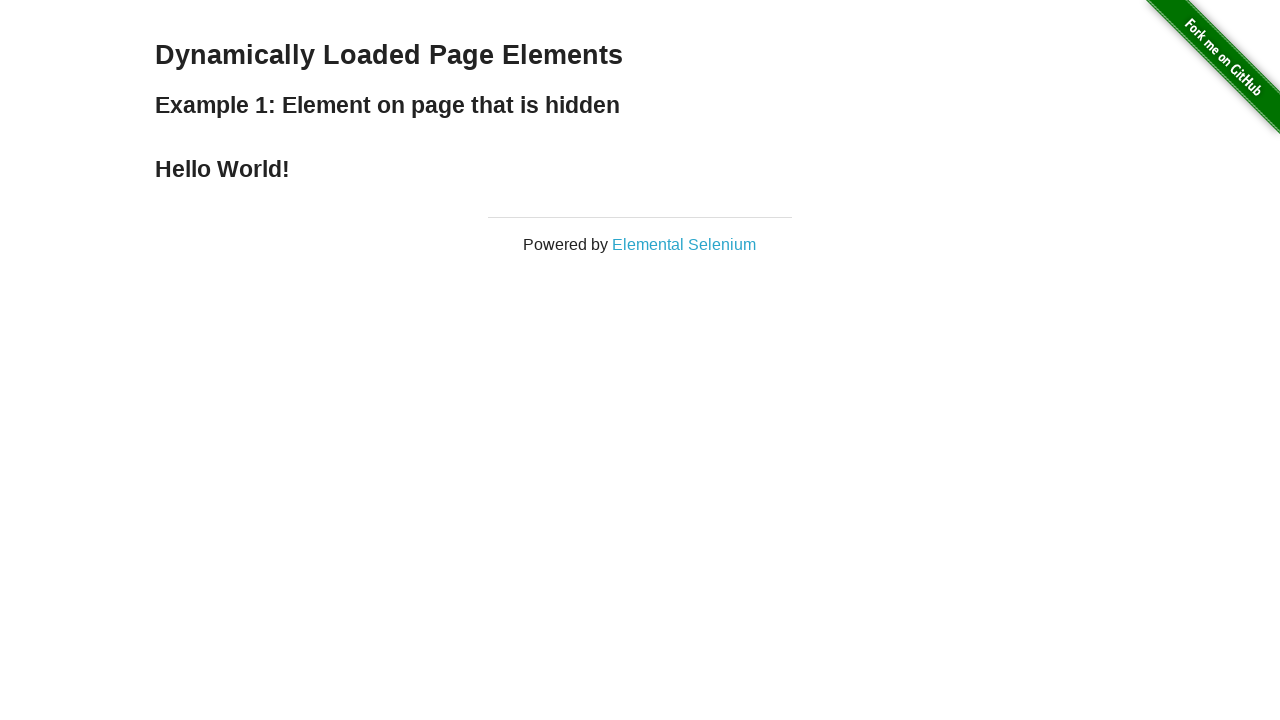